Tests the forgot password functionality by clicking on the forgot password link and verifying the reset password page is displayed

Starting URL: https://opensource-demo.orangehrmlive.com/

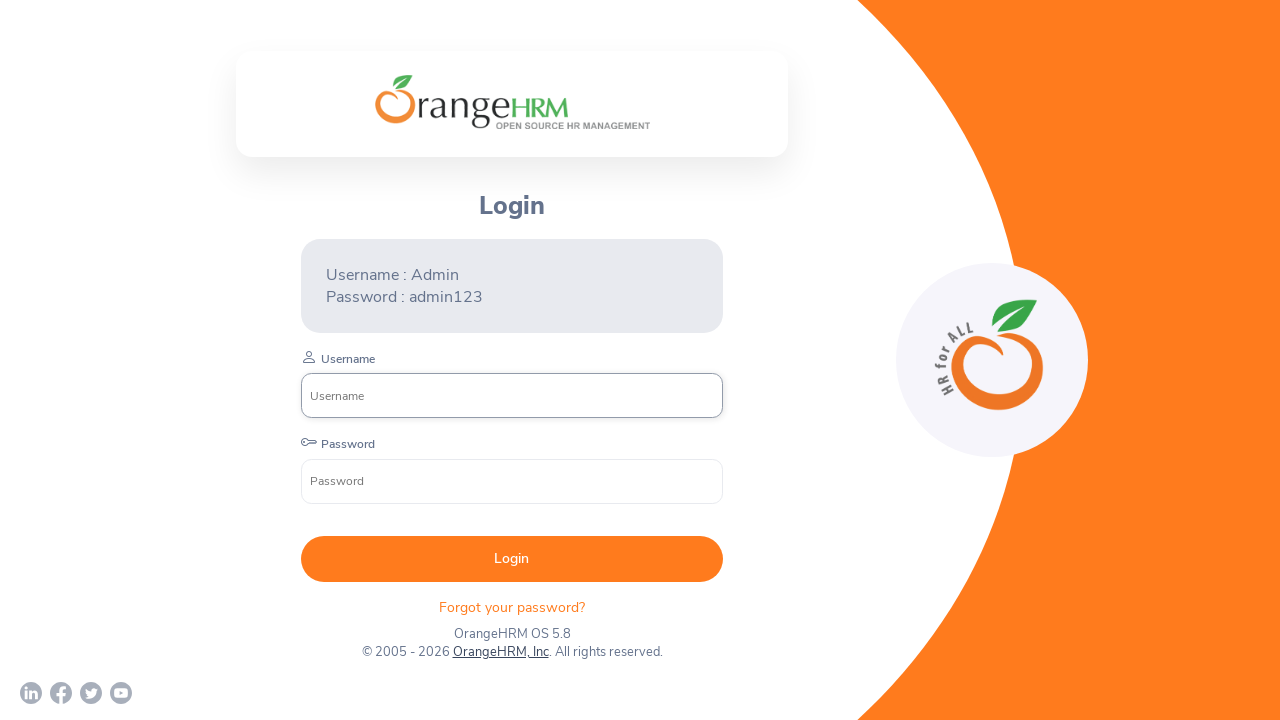

Clicked the 'Forgot your password' link at (512, 607) on .orangehrm-login-forgot-header
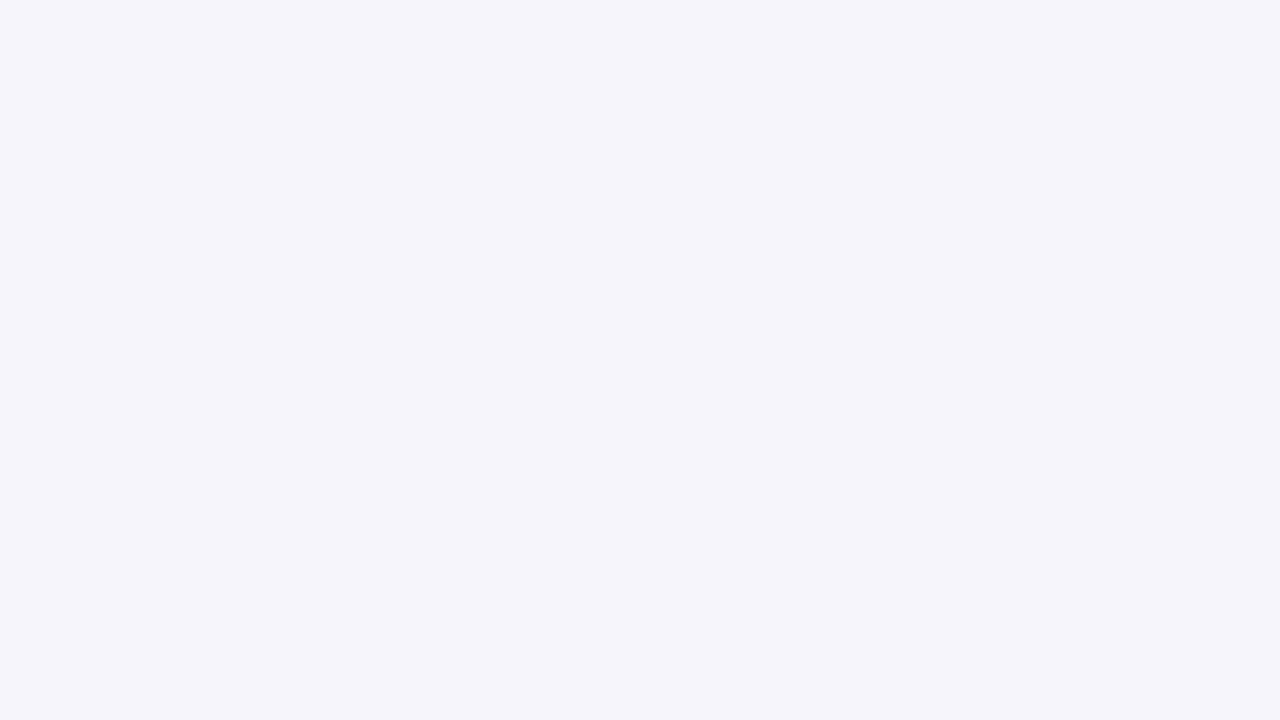

Reset Password page loaded and verified
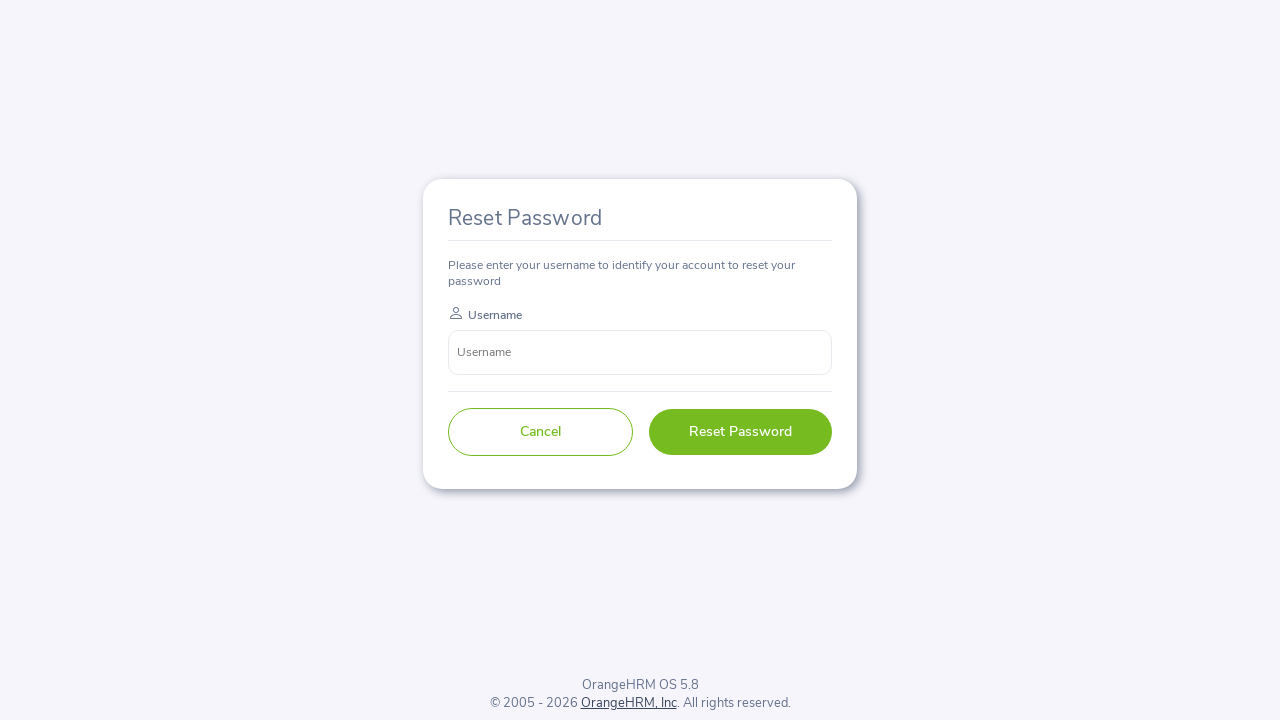

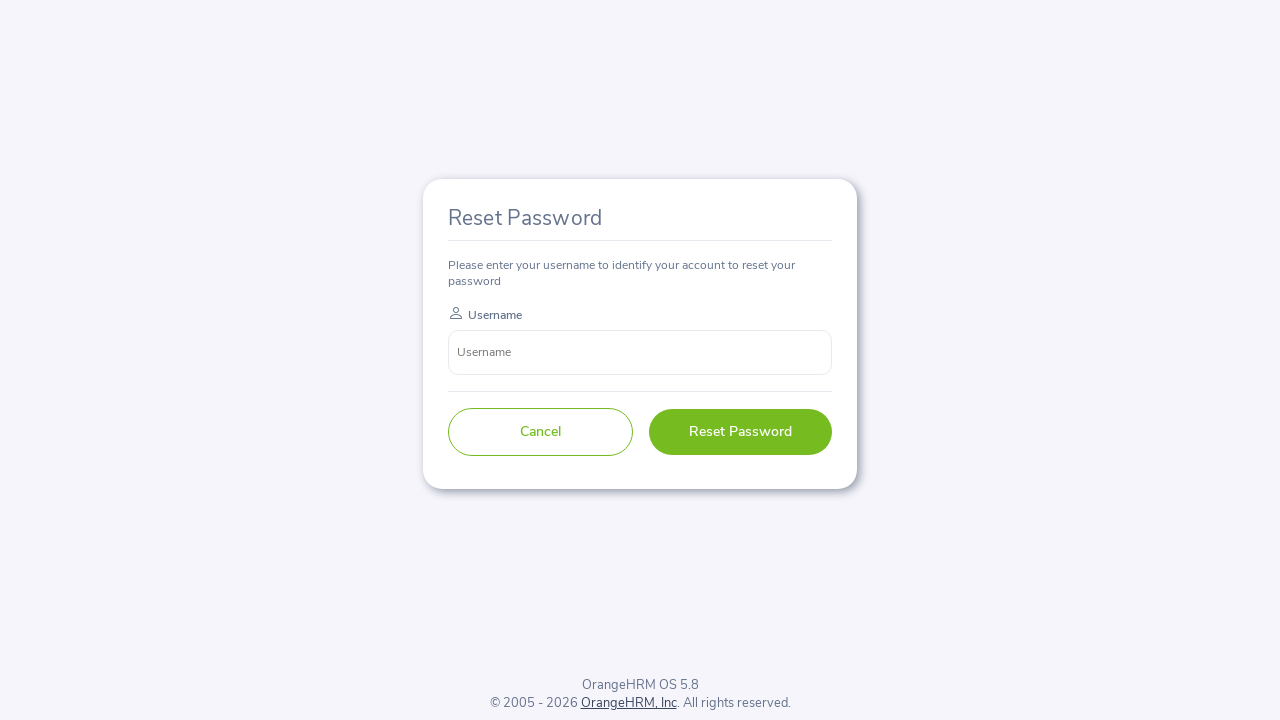